Tests file download functionality by clicking on a download button on the demo page

Starting URL: https://demo.automationtesting.in/FileDownload.html

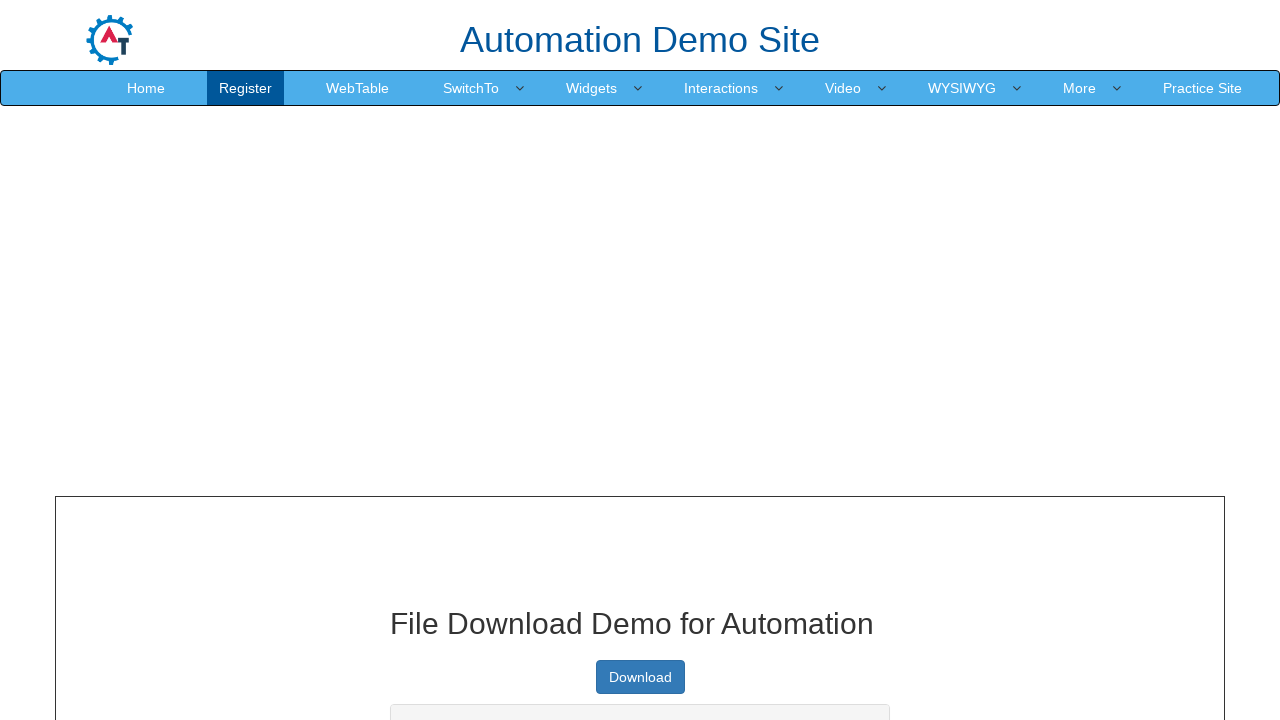

Clicked the download button at (640, 677) on xpath=//a[contains(@type, 'button')]
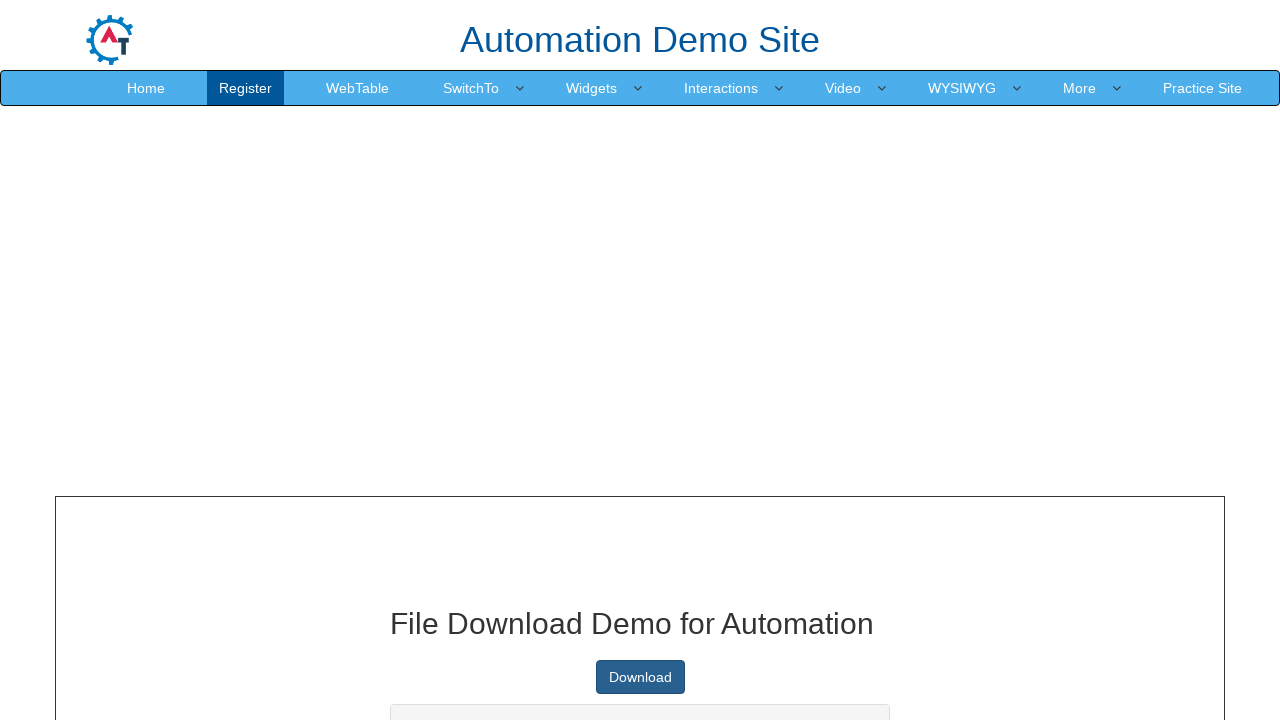

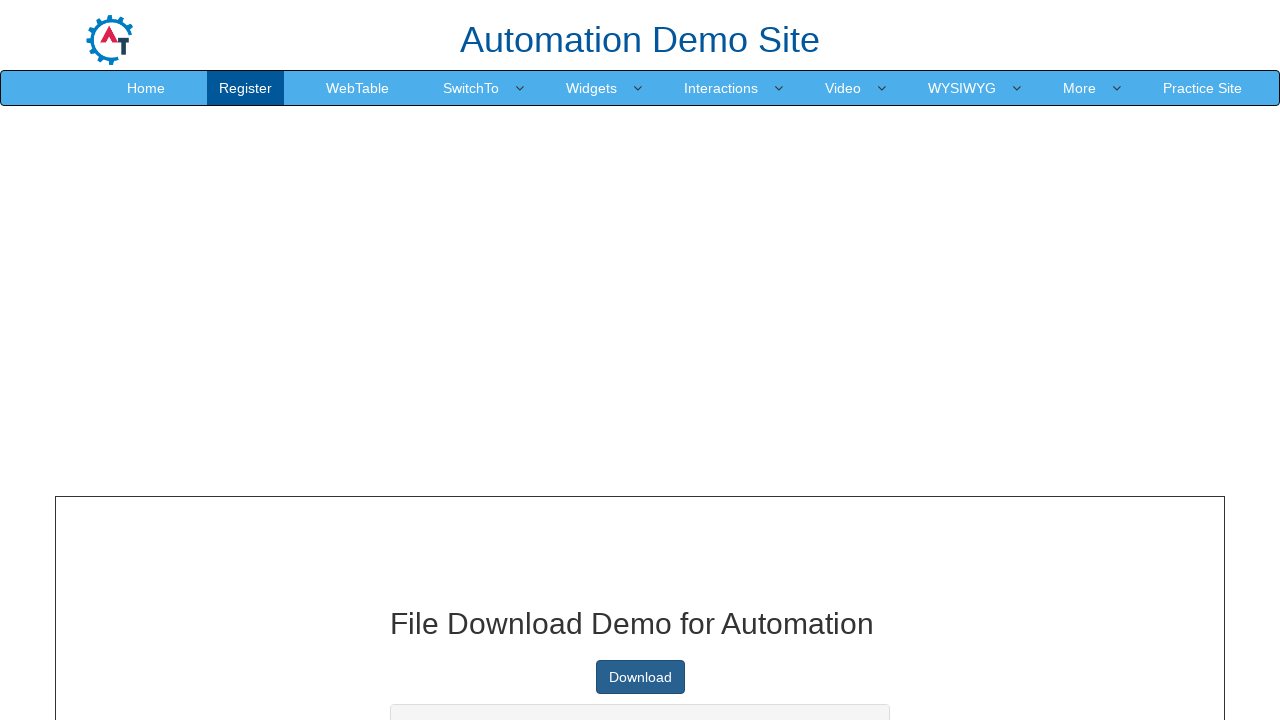